Tests window switching functionality by opening a new window and switching between windows using their titles

Starting URL: https://the-internet.herokuapp.com/windows

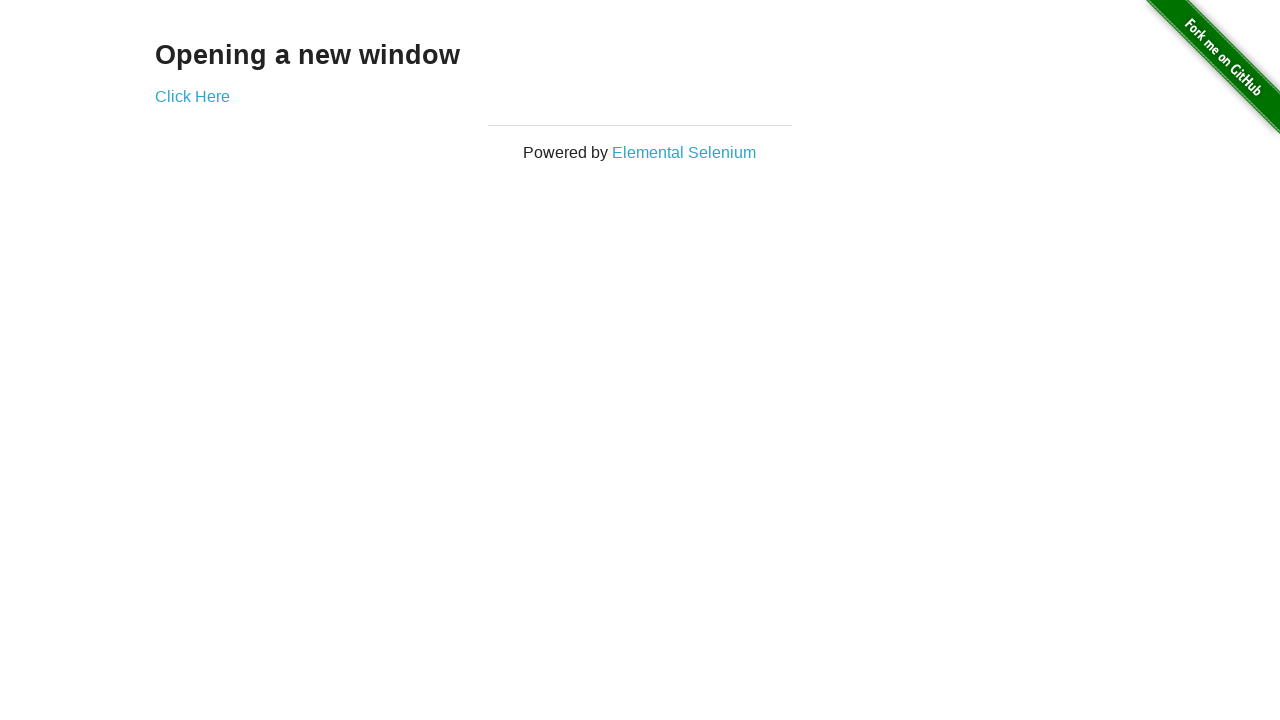

Clicked 'Click Here' link to open new window at (192, 96) on a:has-text('Click Here')
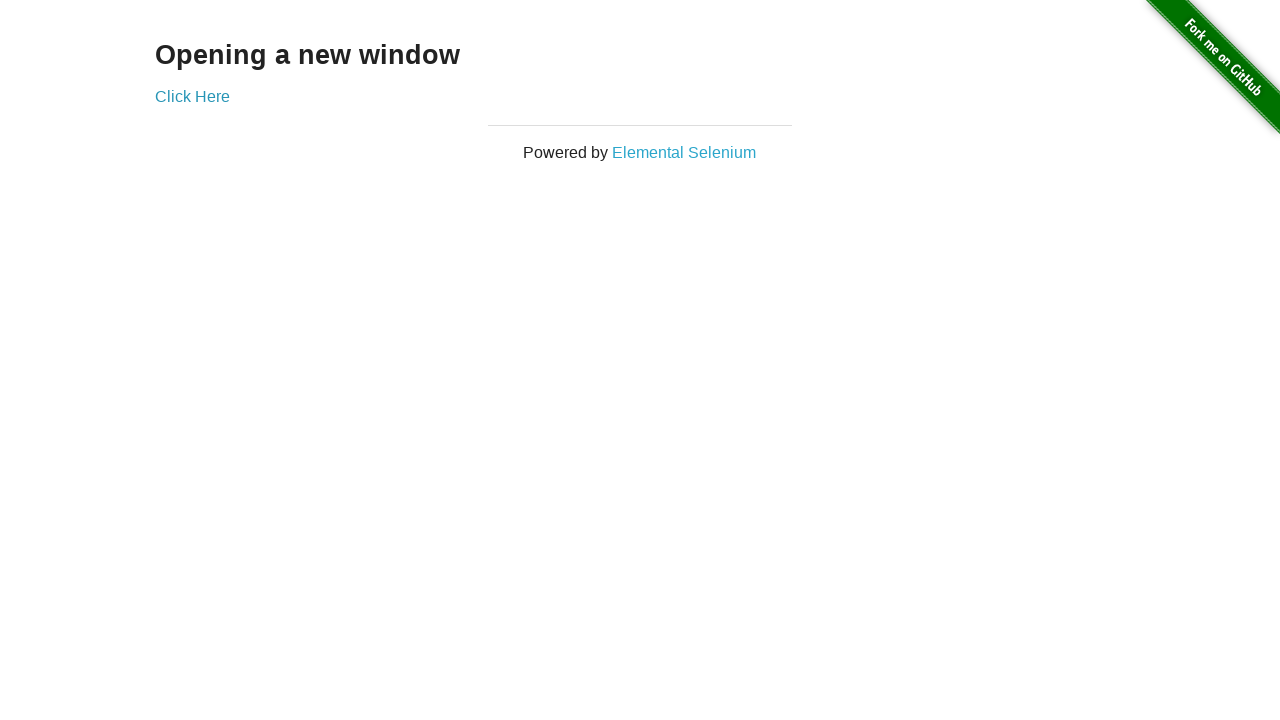

New window loaded and ready
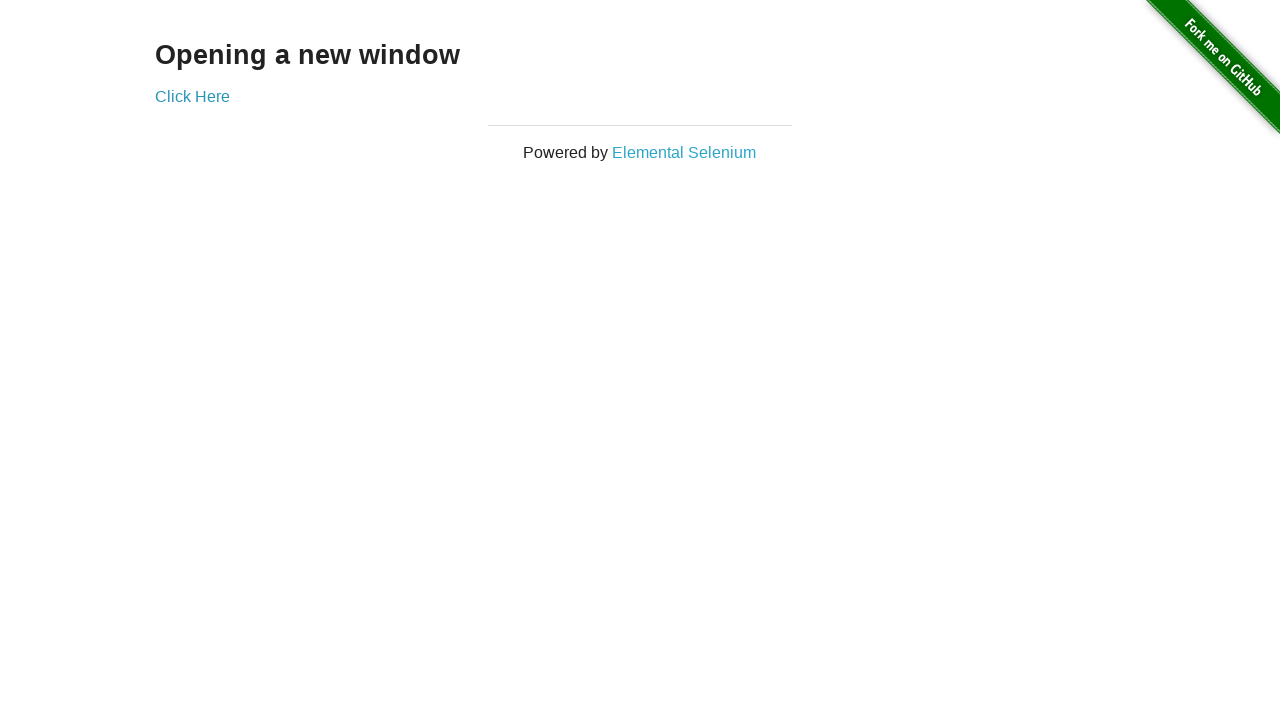

Switched to original window 'The Internet'
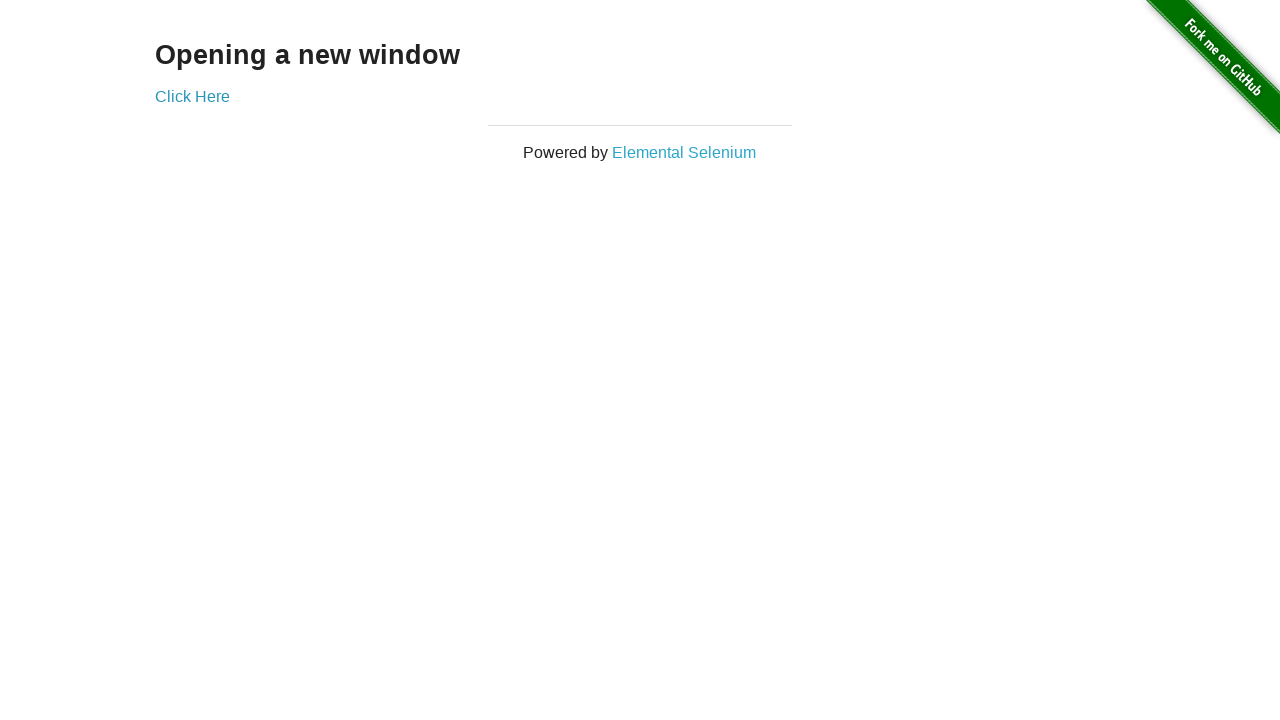

Switched to new window
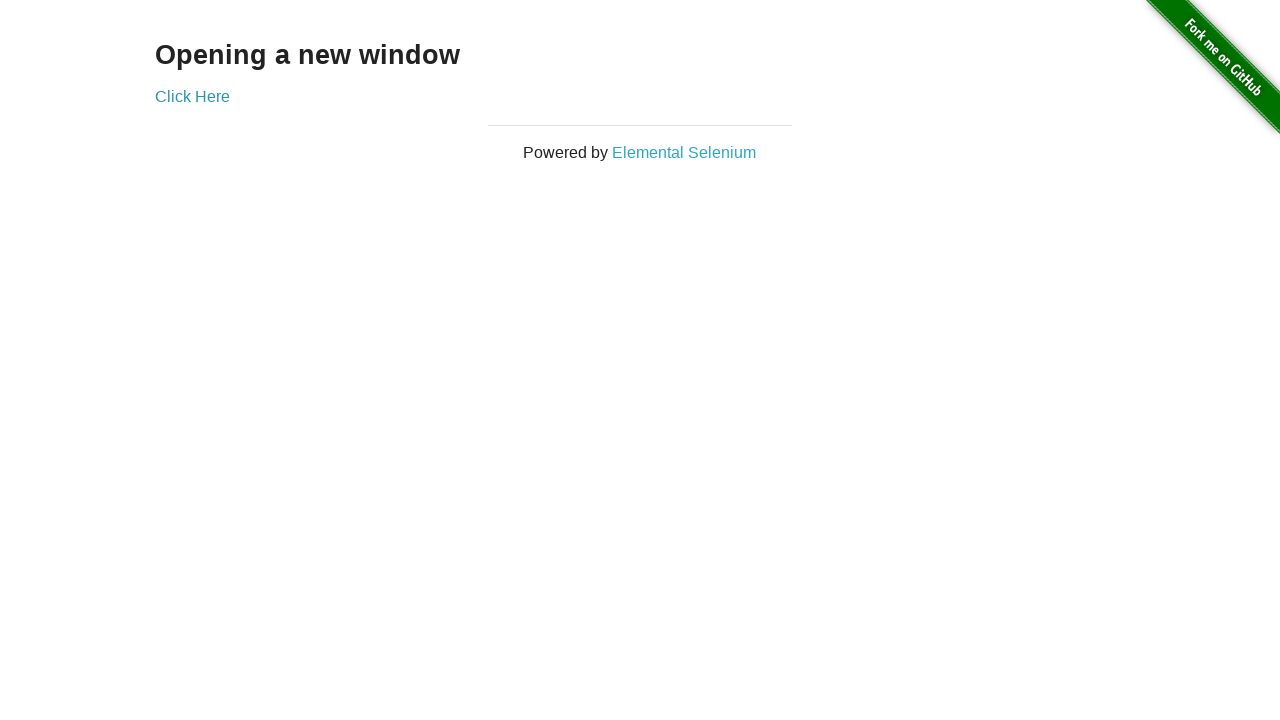

Switched back to original window 'The Internet'
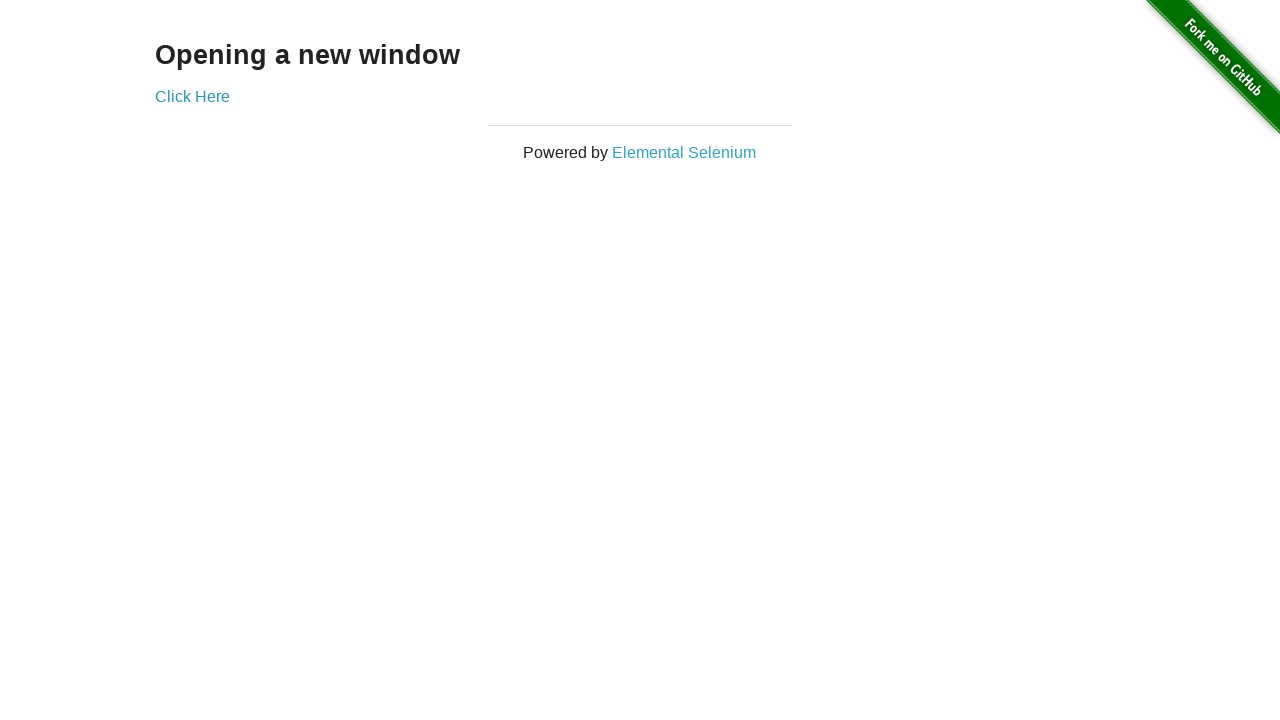

Switched to new window again
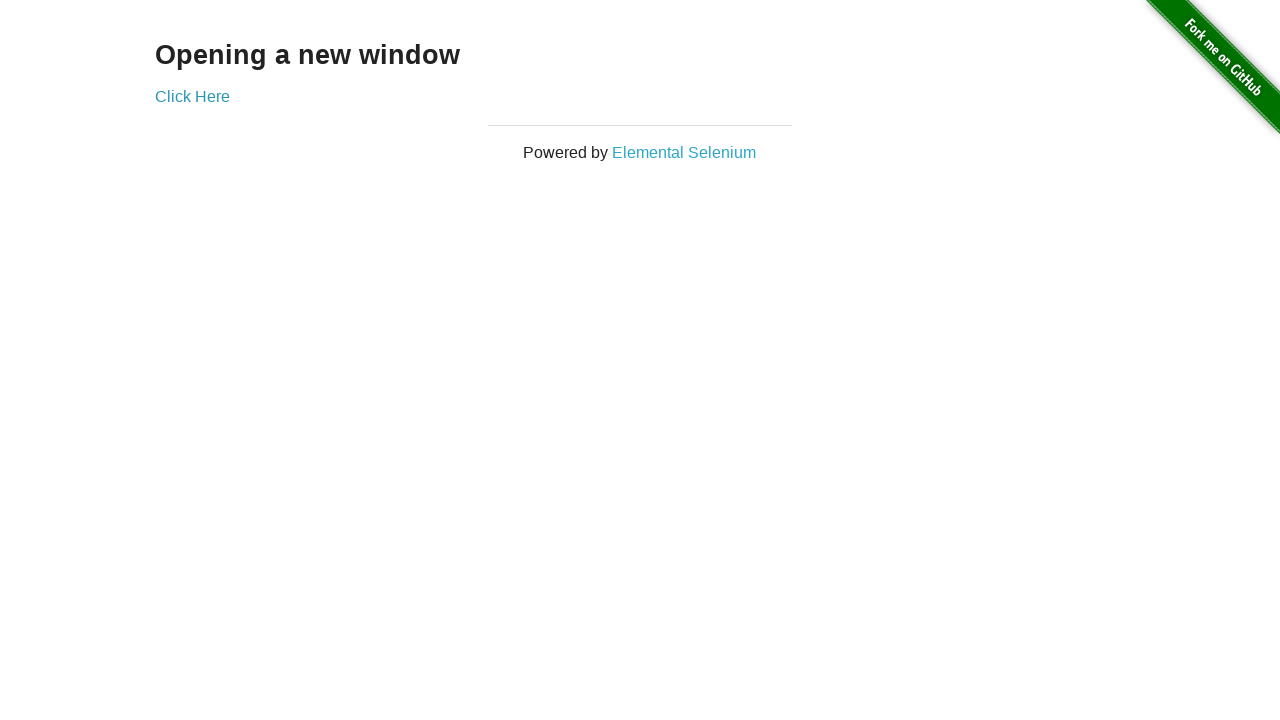

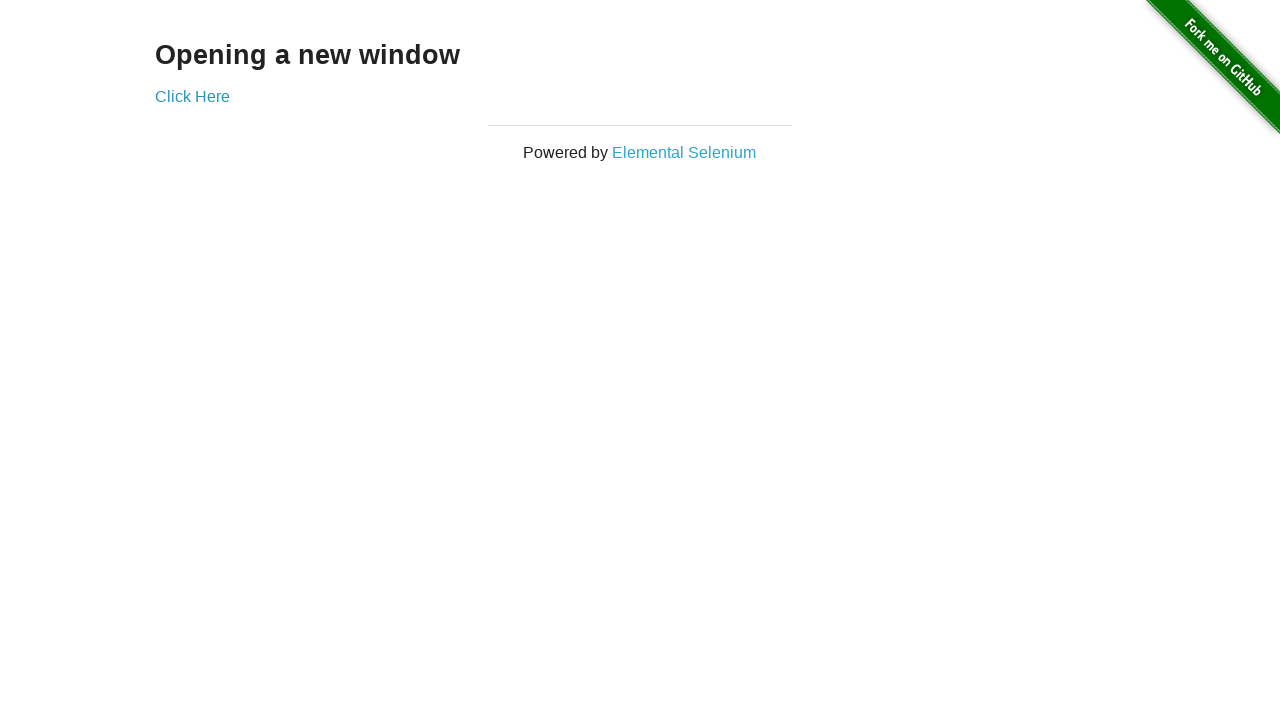